Tests form submission with dynamic attributes by filling in name, email, event date, and additional details fields, then submitting and waiting for confirmation message

Starting URL: https://training-support.net/webelements/dynamic-attributes

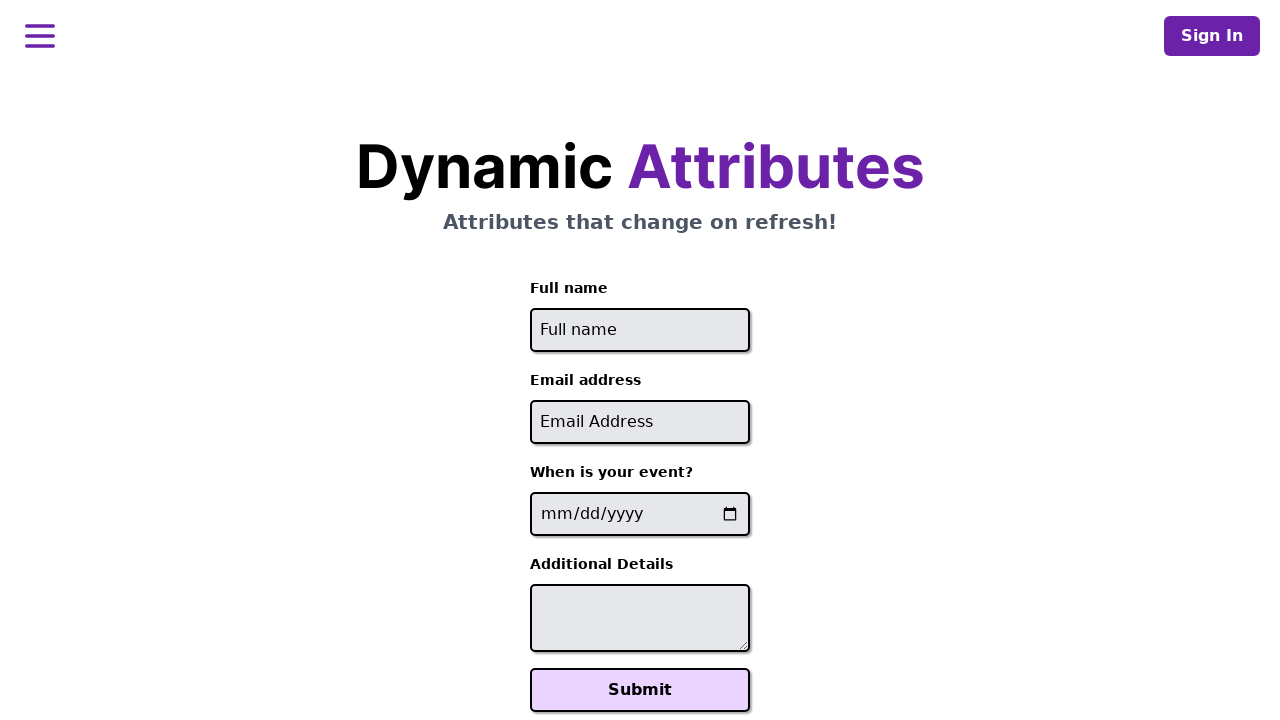

Filled full name field with 'Srikanth J' on input[id^='full-name']
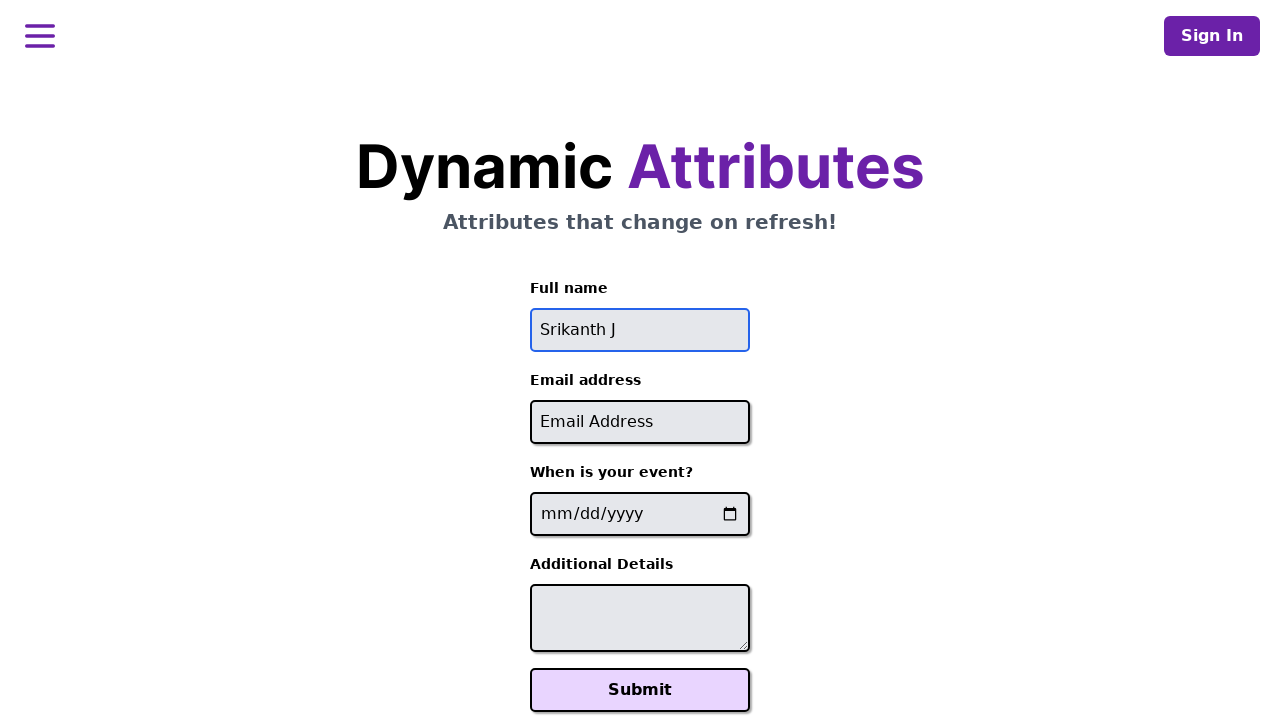

Filled email field with 'test@gmail.com' on input[id*='-email']
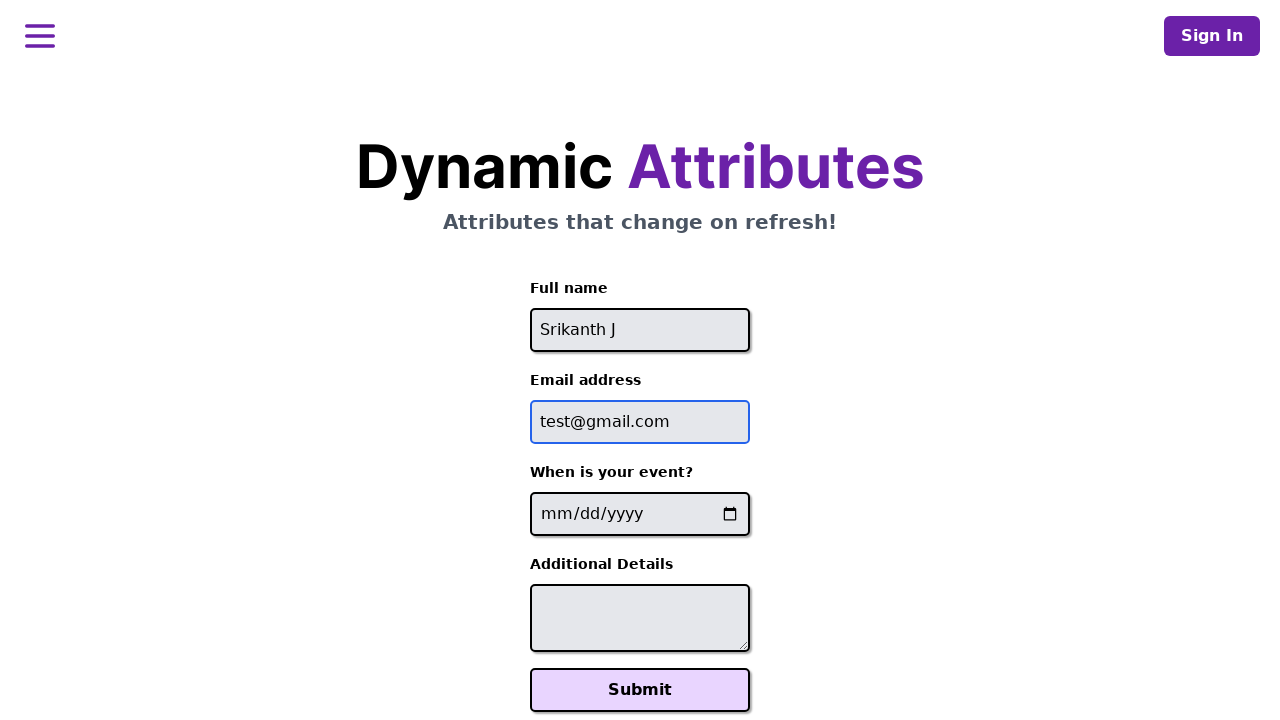

Filled event date field with '2025-01-01' on input[name*='-event-date']
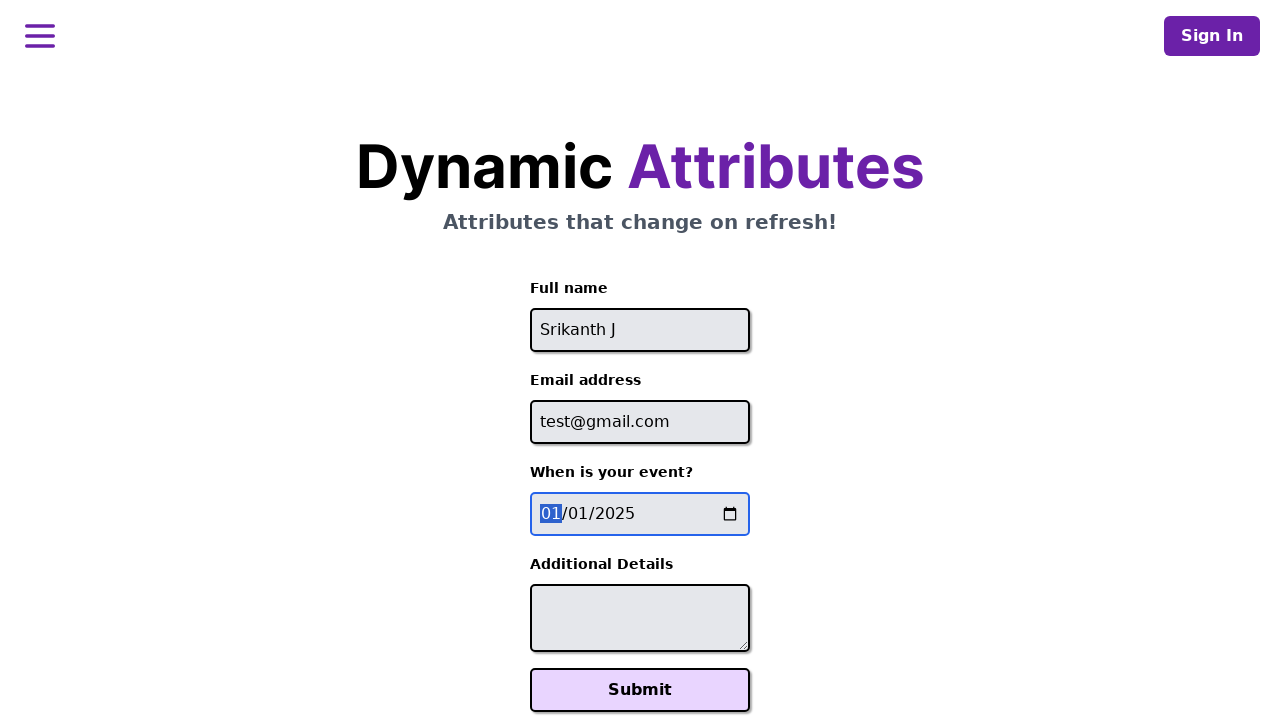

Filled additional details textarea with 'sample text' on textarea[id*='additional-details']
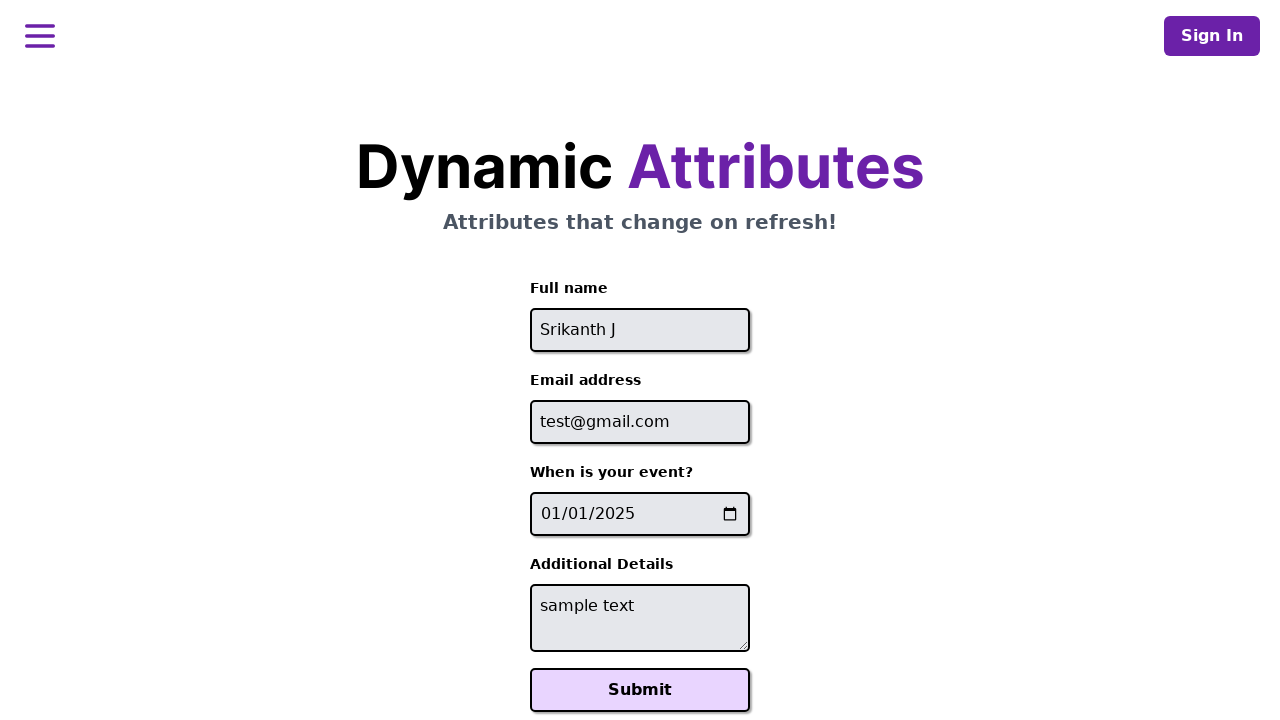

Clicked Submit button at (640, 690) on button:text-is('Submit')
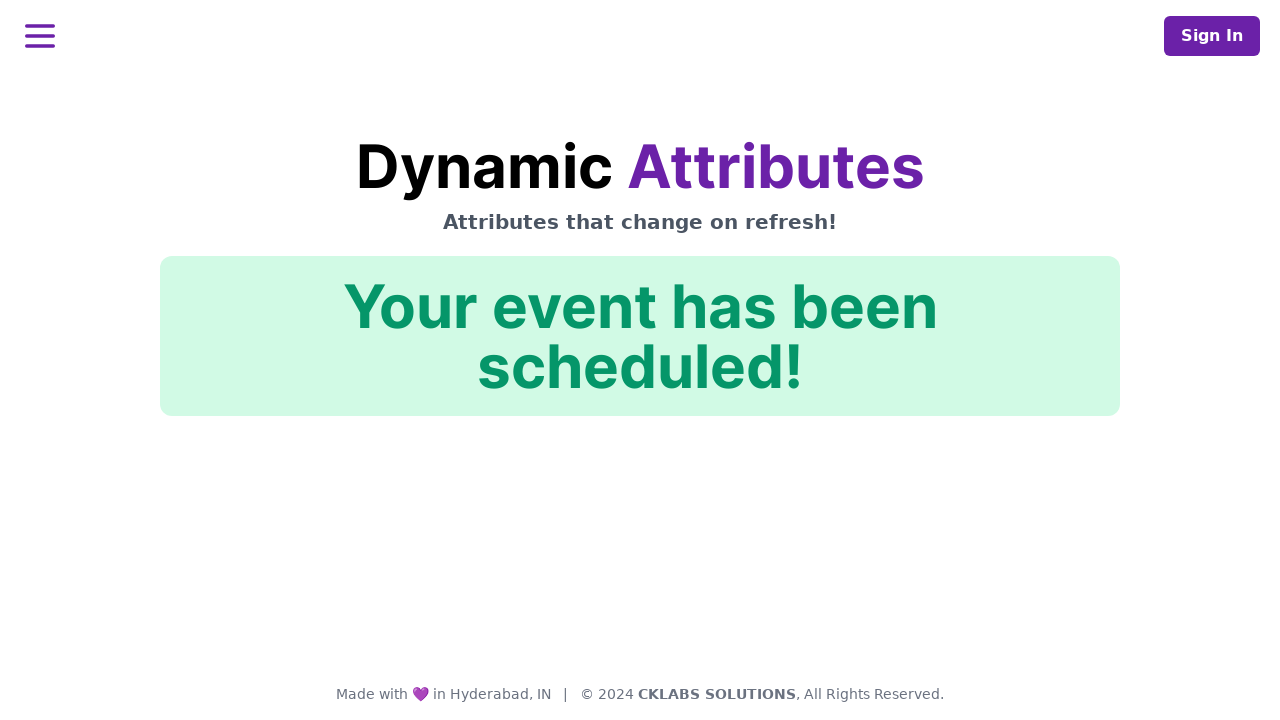

Confirmation message appeared on page
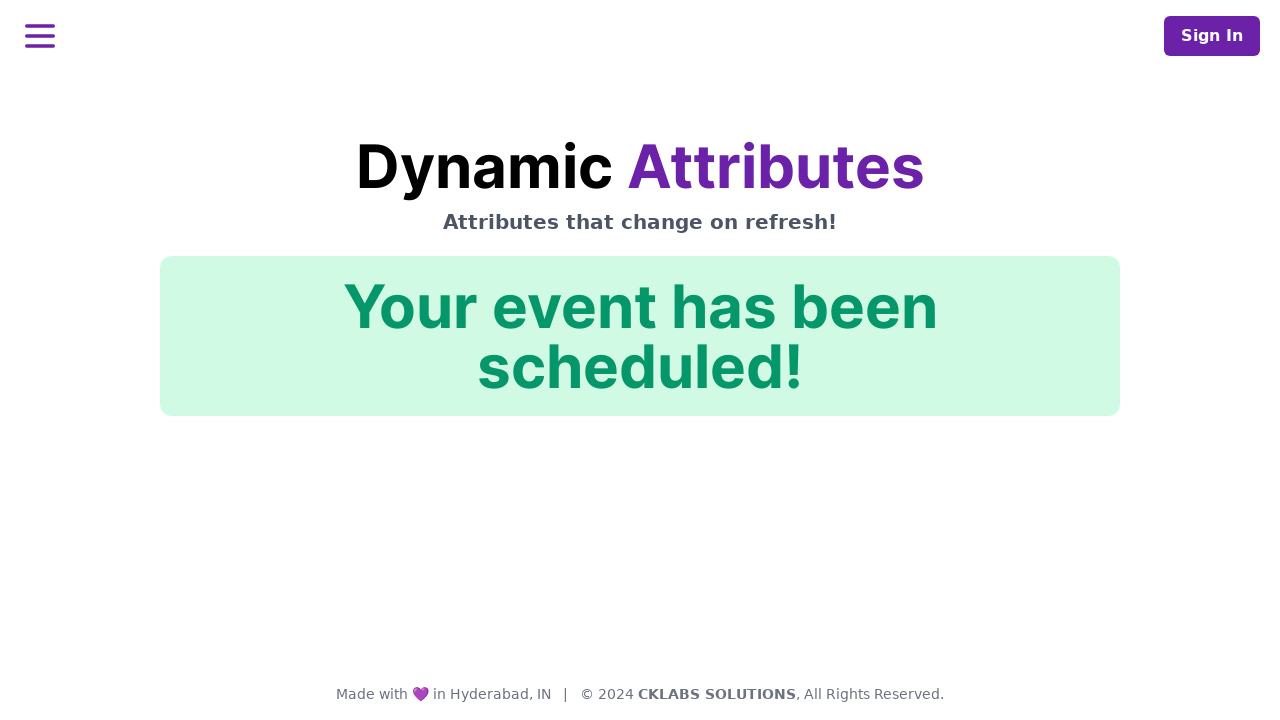

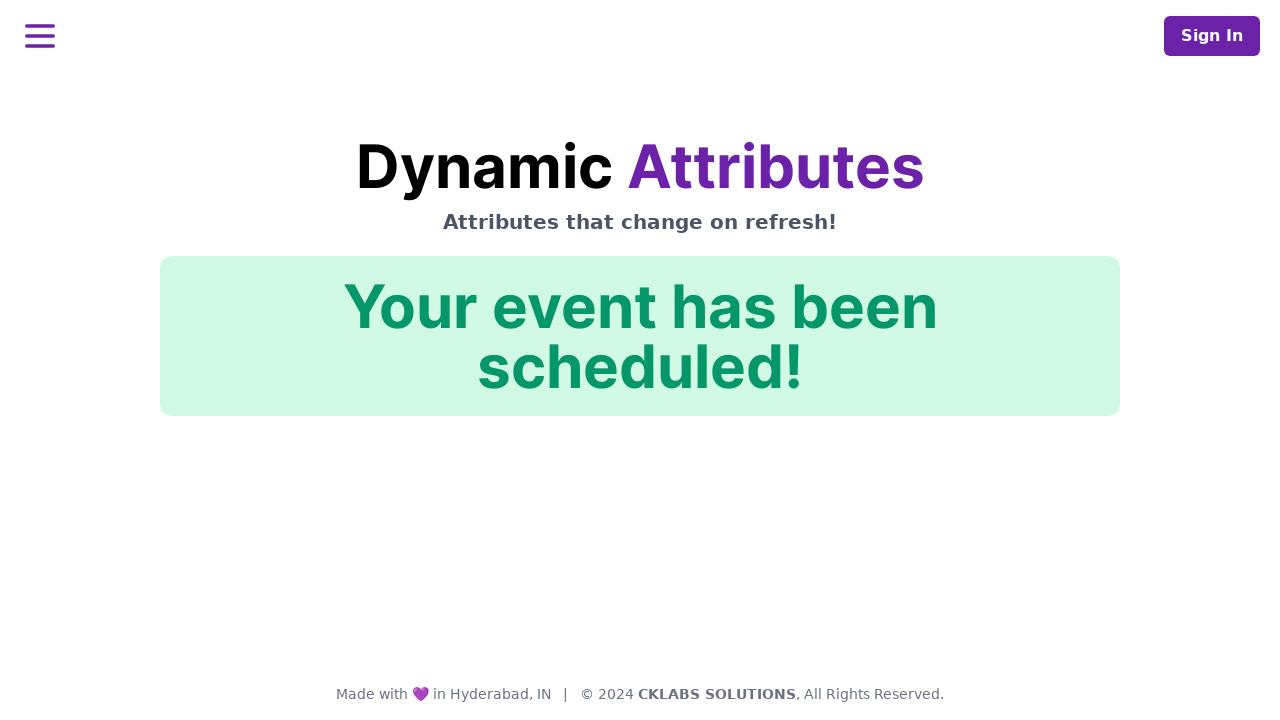